Tests the practice form submission on DemoQA by filling out all form fields including name, email, gender, phone, date of birth, subjects, hobbies, file upload, address, and state/city selection, then verifies the submitted data in the results modal.

Starting URL: https://demoqa.com/automation-practice-form

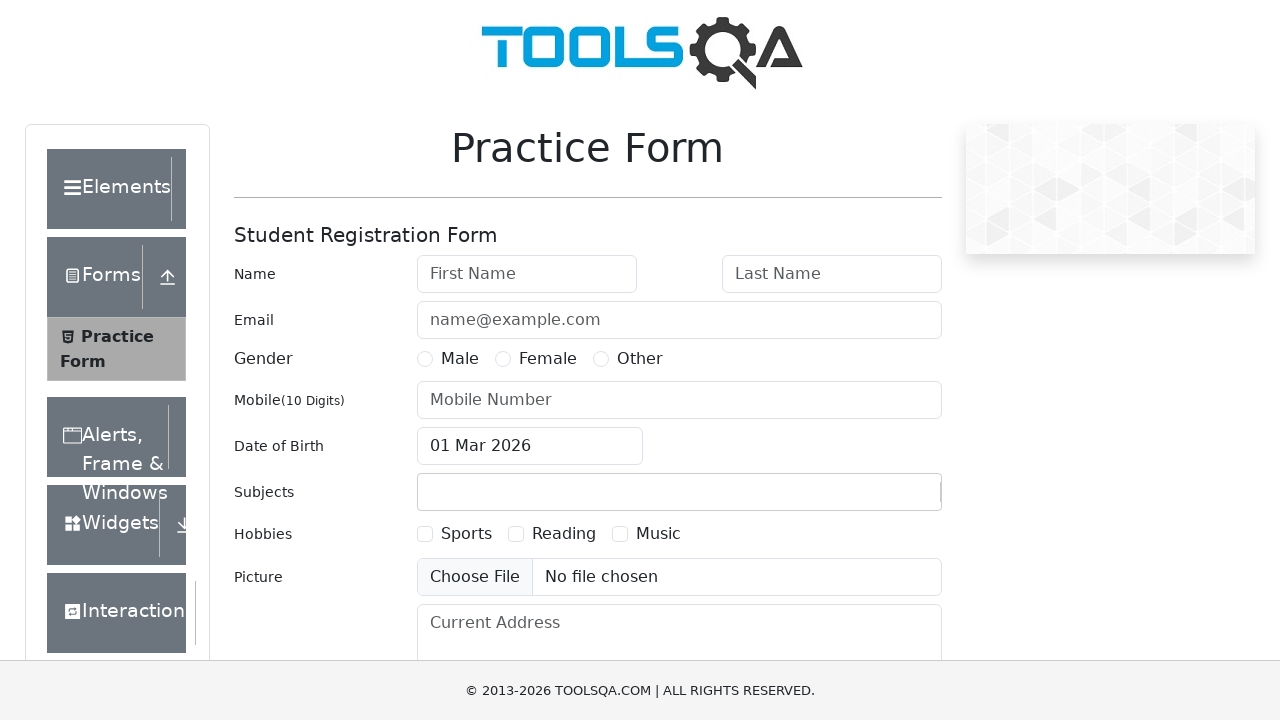

Removed fixed banner element
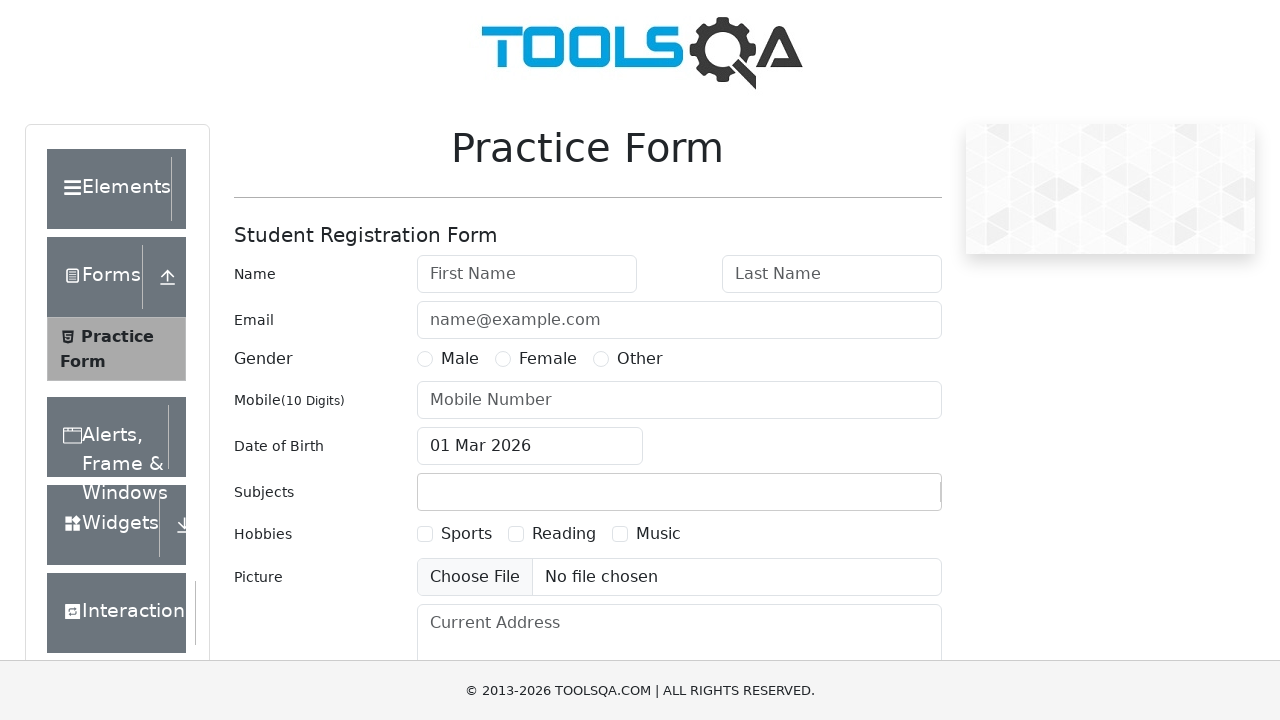

Removed footer element
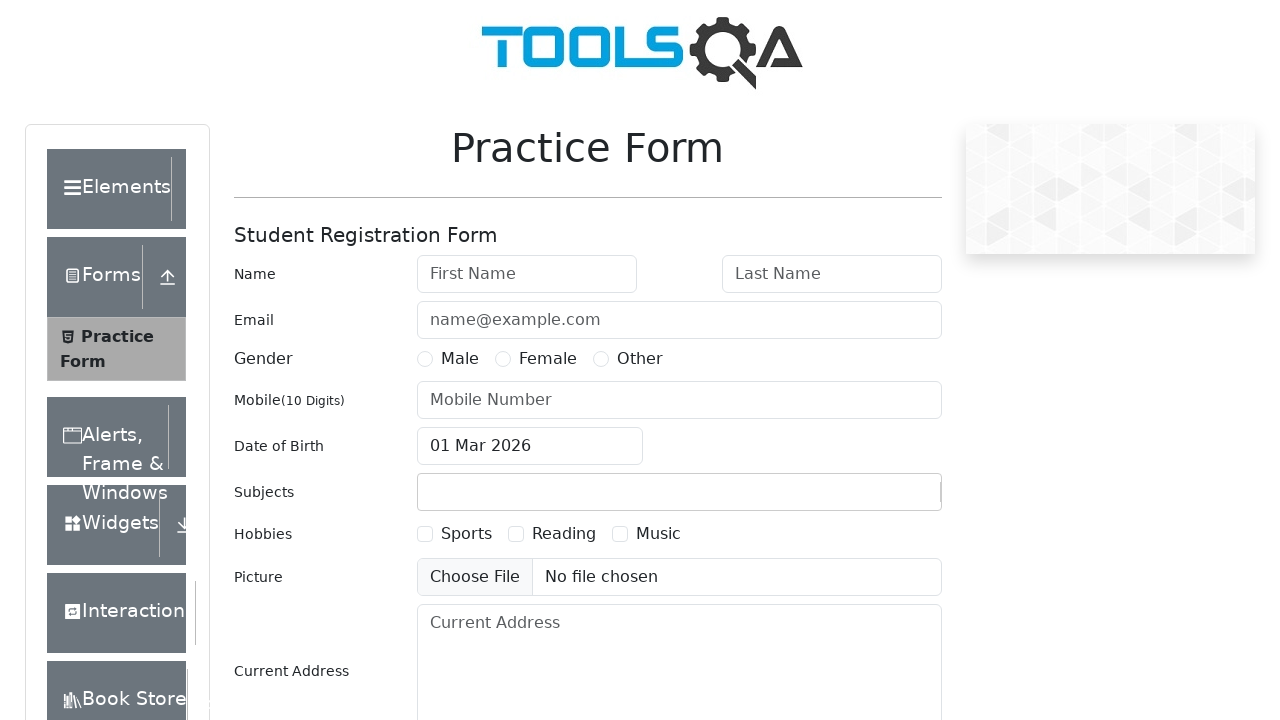

Filled first name field with 'Додо' on #firstName
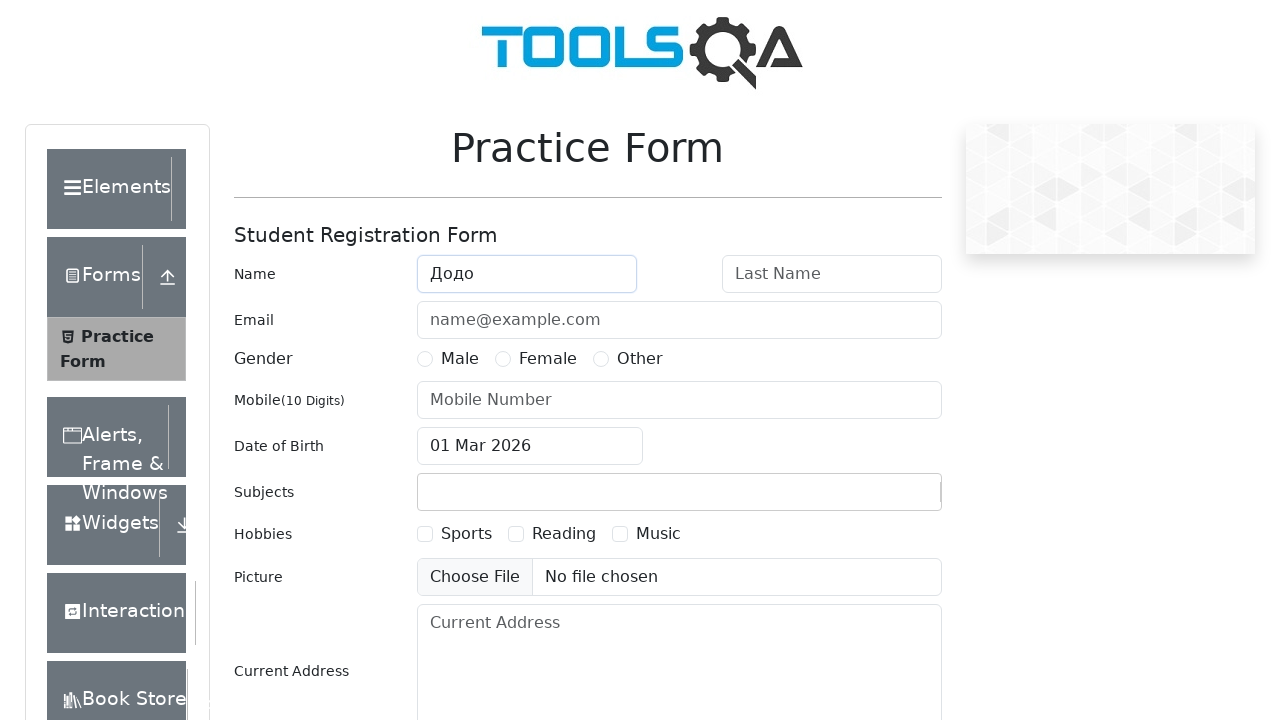

Filled last name field with 'Ивашин' on #lastName
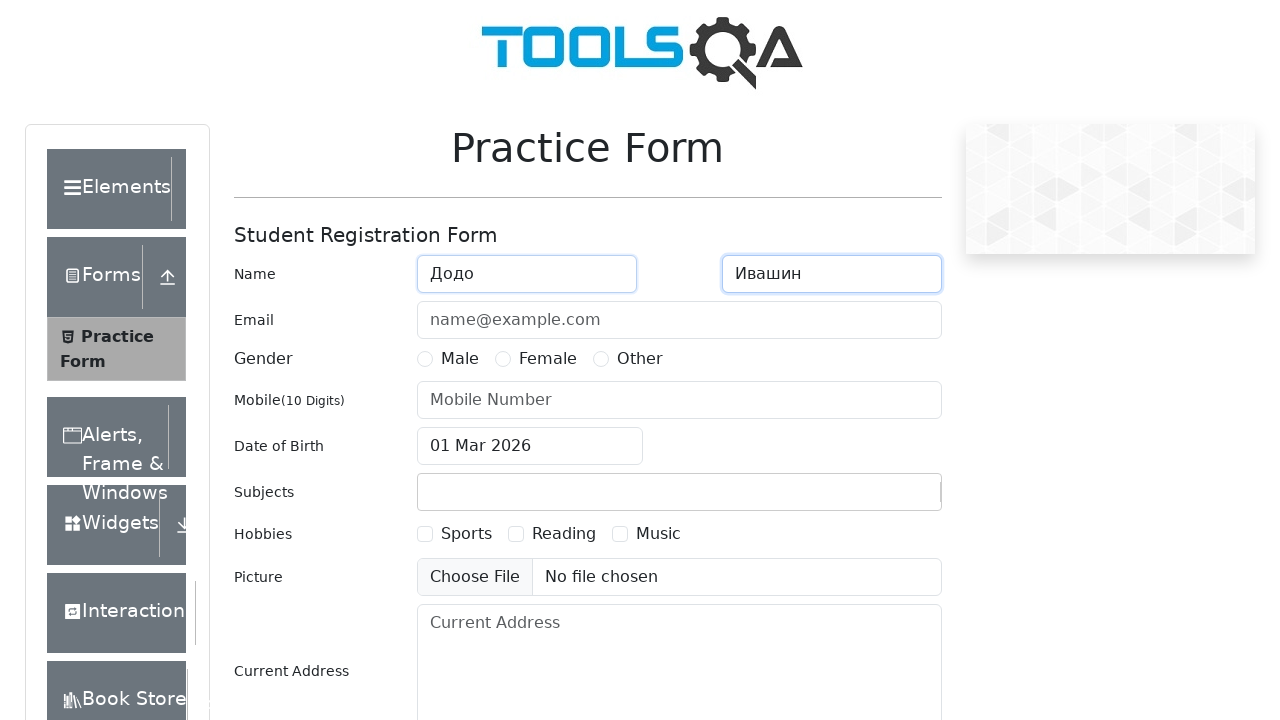

Filled email field with 'asfasfasf@asasd.ew' on #userEmail
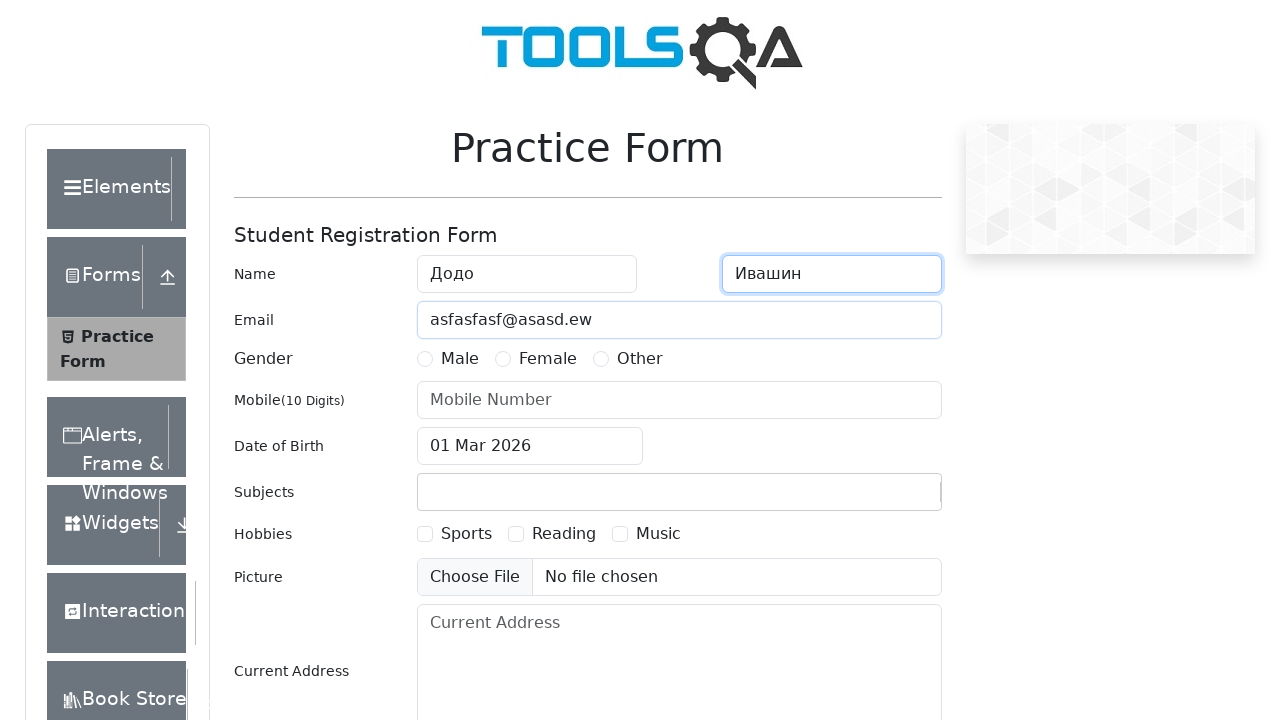

Selected Male gender option at (460, 359) on label[for='gender-radio-1']
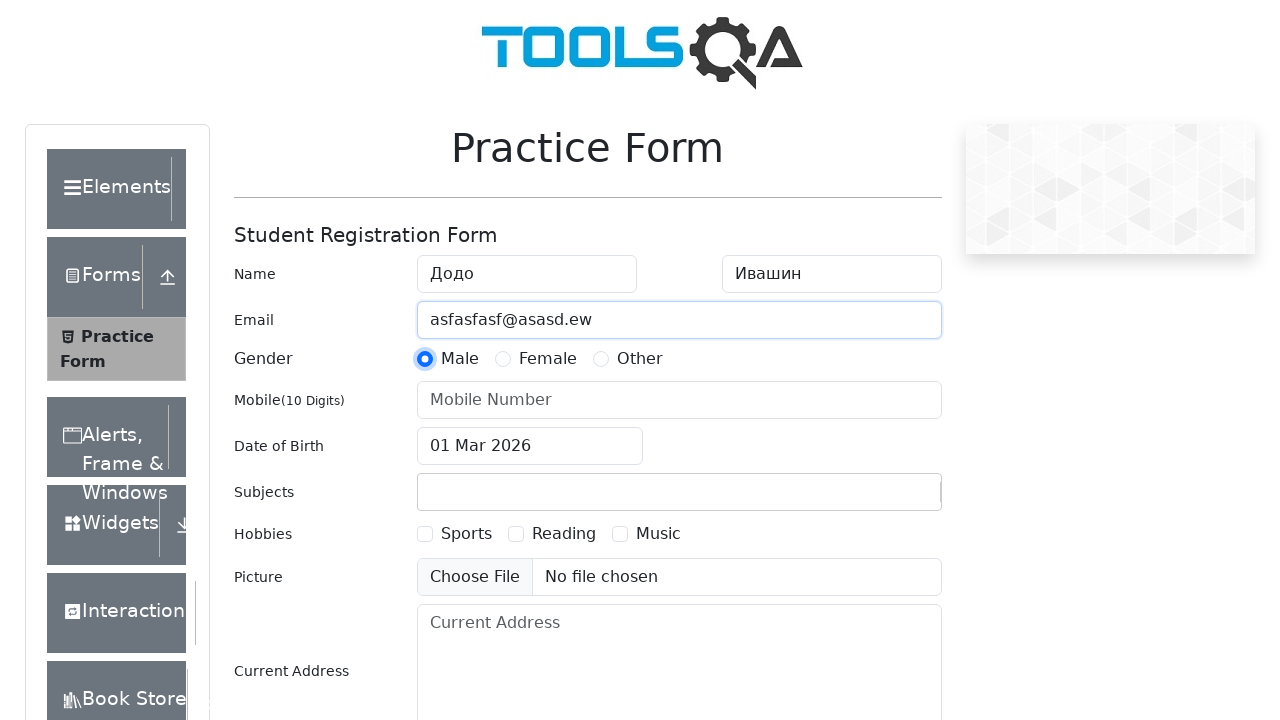

Filled phone number field with '9995552211' on #userNumber
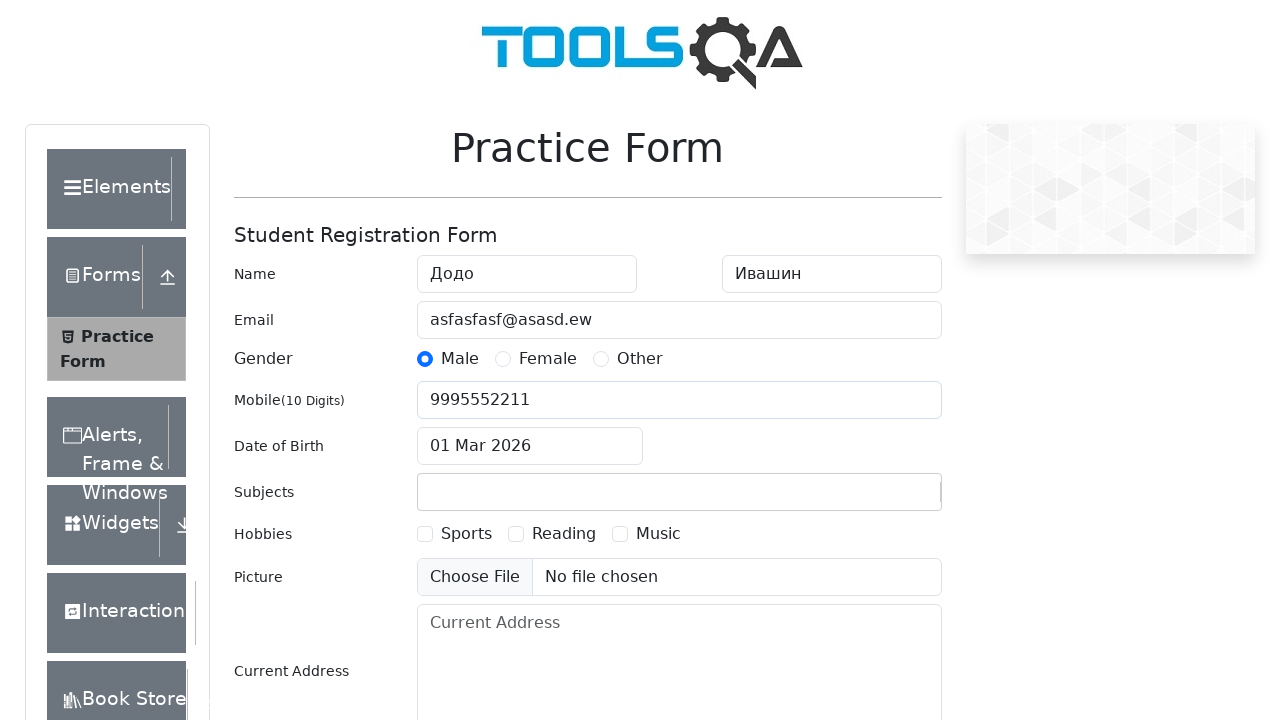

Clicked date of birth input to open calendar at (530, 446) on #dateOfBirthInput
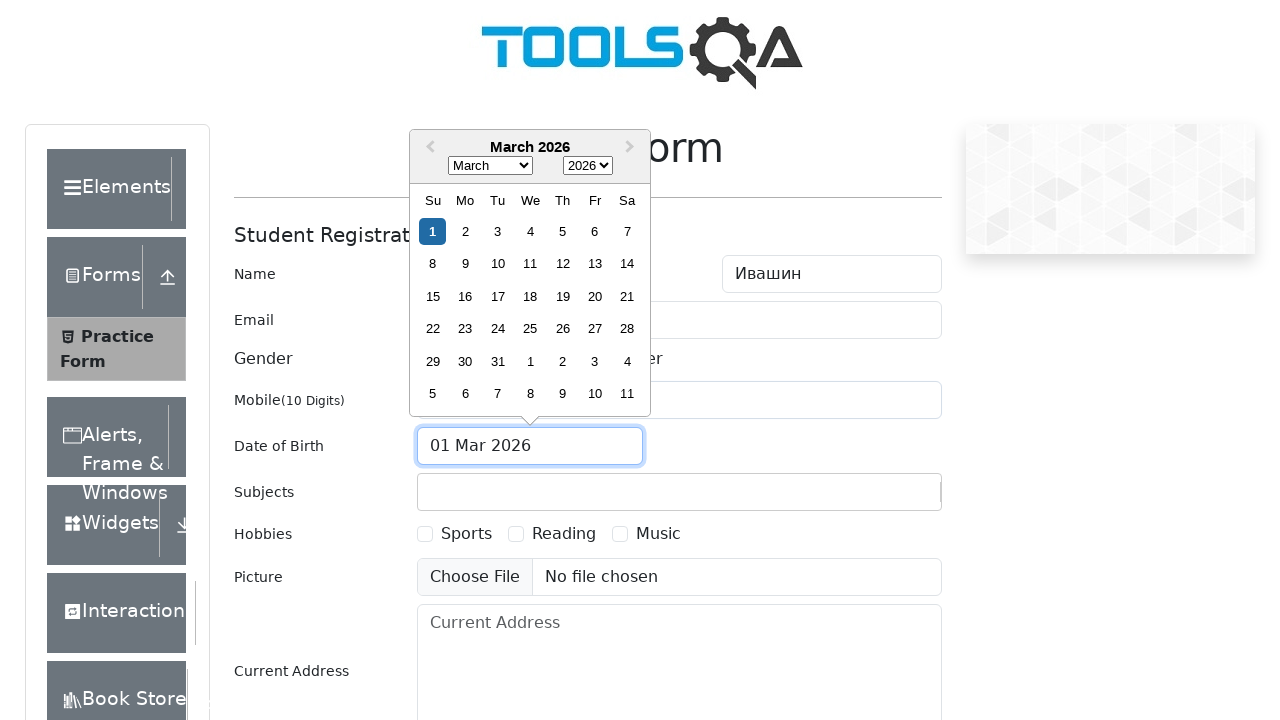

Selected February as the month on .react-datepicker__month-select
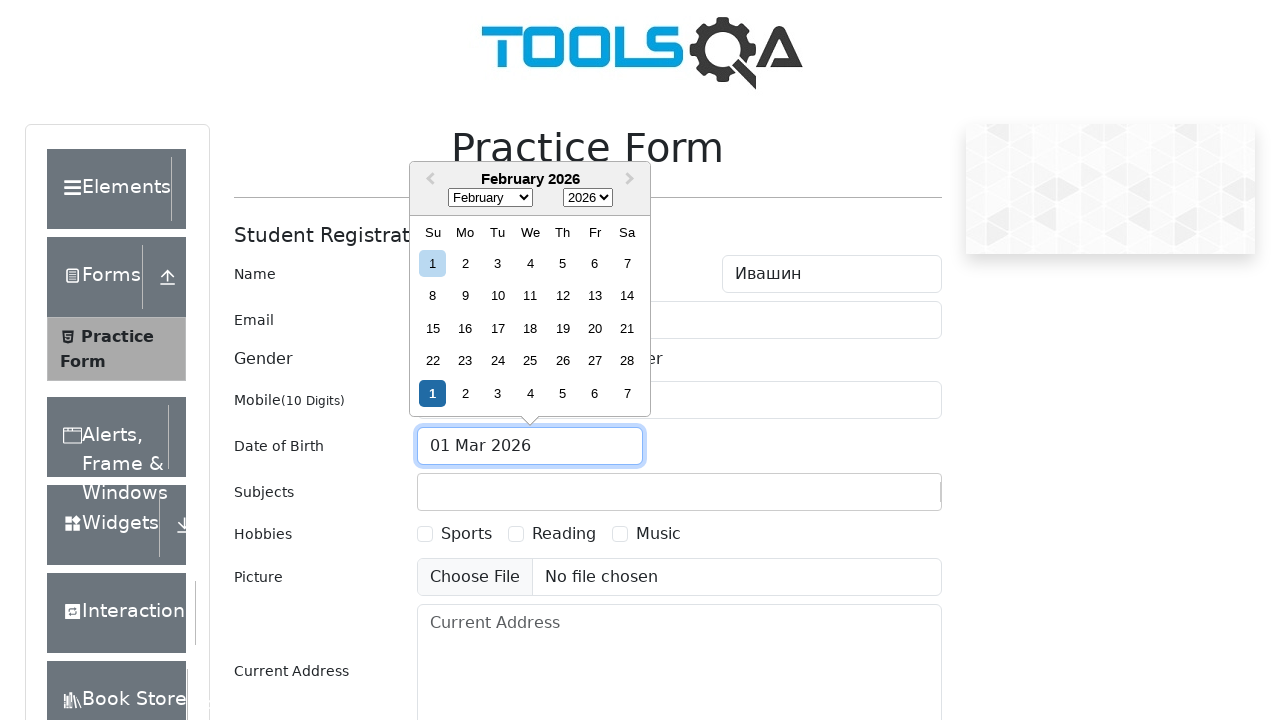

Selected 2024 as the year on .react-datepicker__year-select
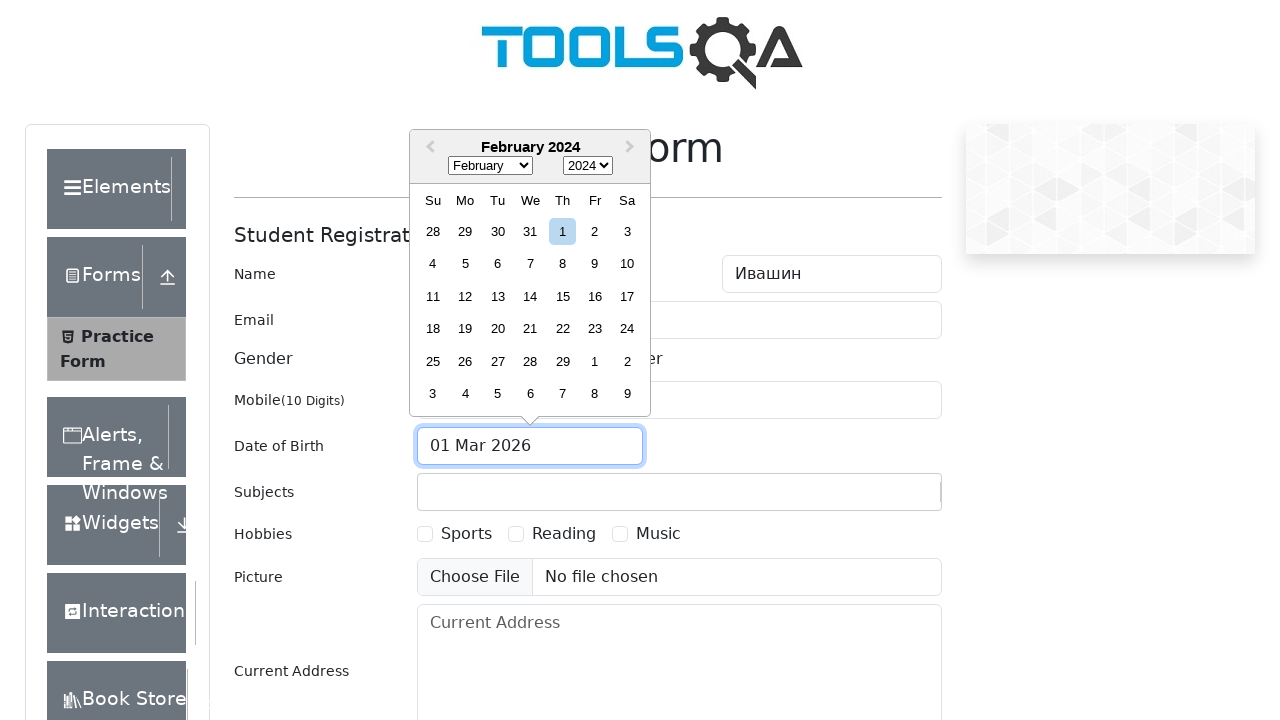

Selected day 26 from the calendar at (465, 361) on .react-datepicker__day--026:not(.react-datepicker__day--outside-month)
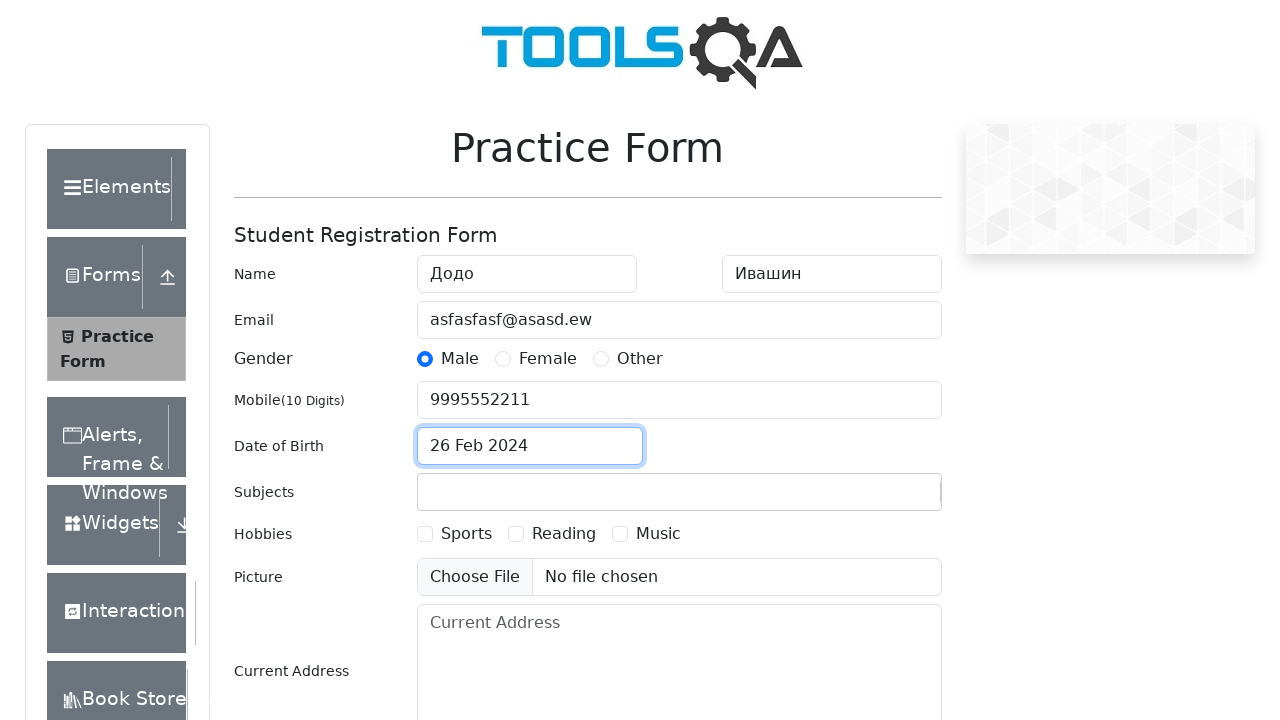

Filled subjects input with 'Arts' on #subjectsInput
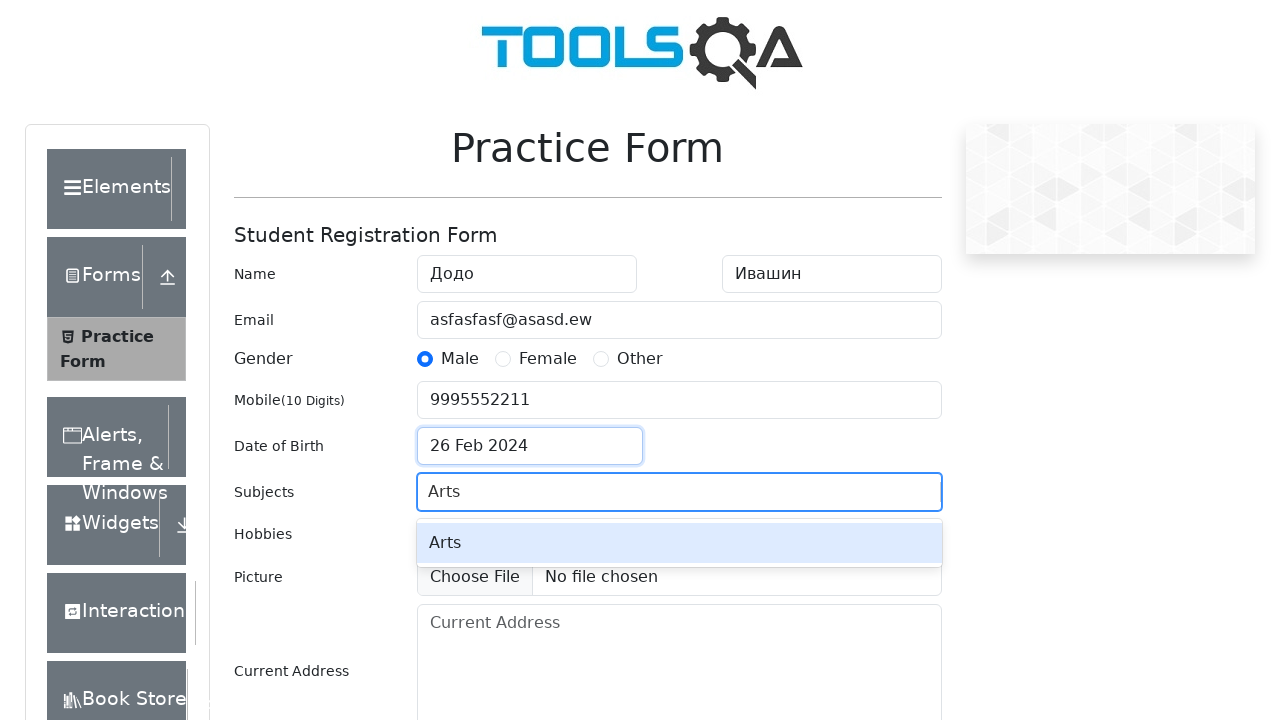

Pressed Enter to confirm subject selection on #subjectsInput
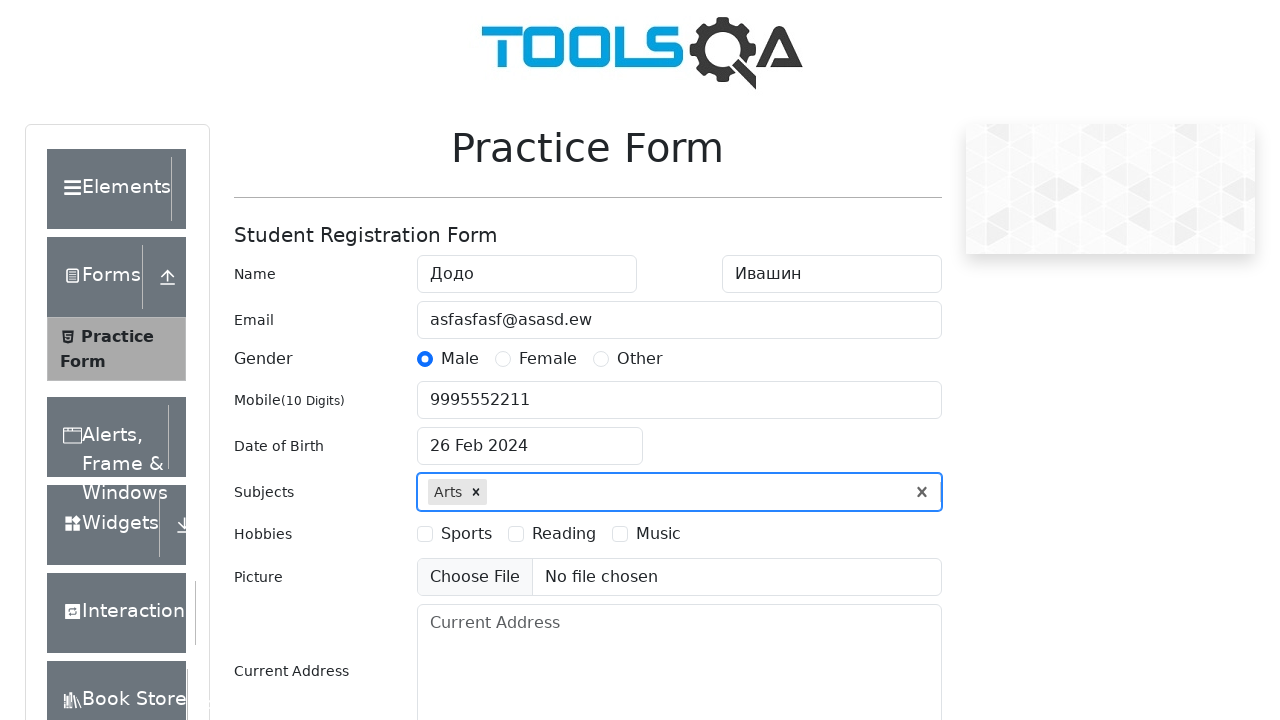

Selected Sports hobby at (466, 534) on label[for='hobbies-checkbox-1']
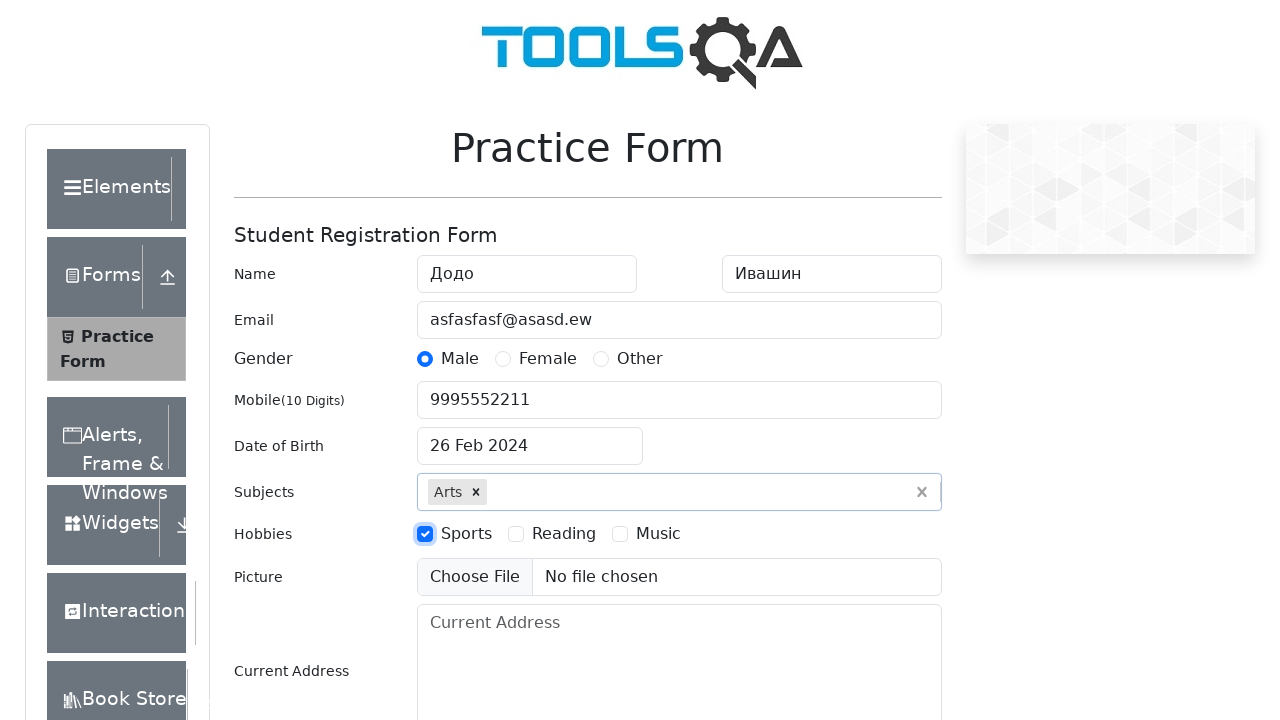

Selected Reading hobby at (564, 534) on label[for='hobbies-checkbox-2']
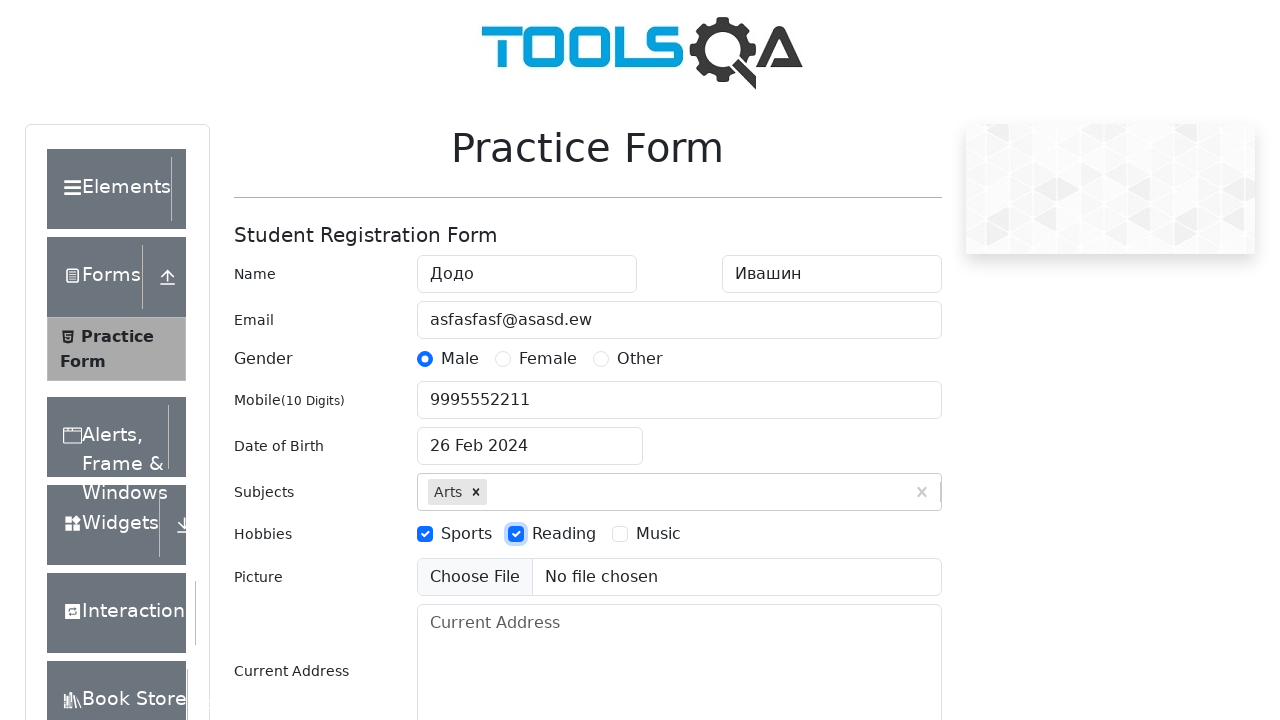

Selected Music hobby at (658, 534) on label[for='hobbies-checkbox-3']
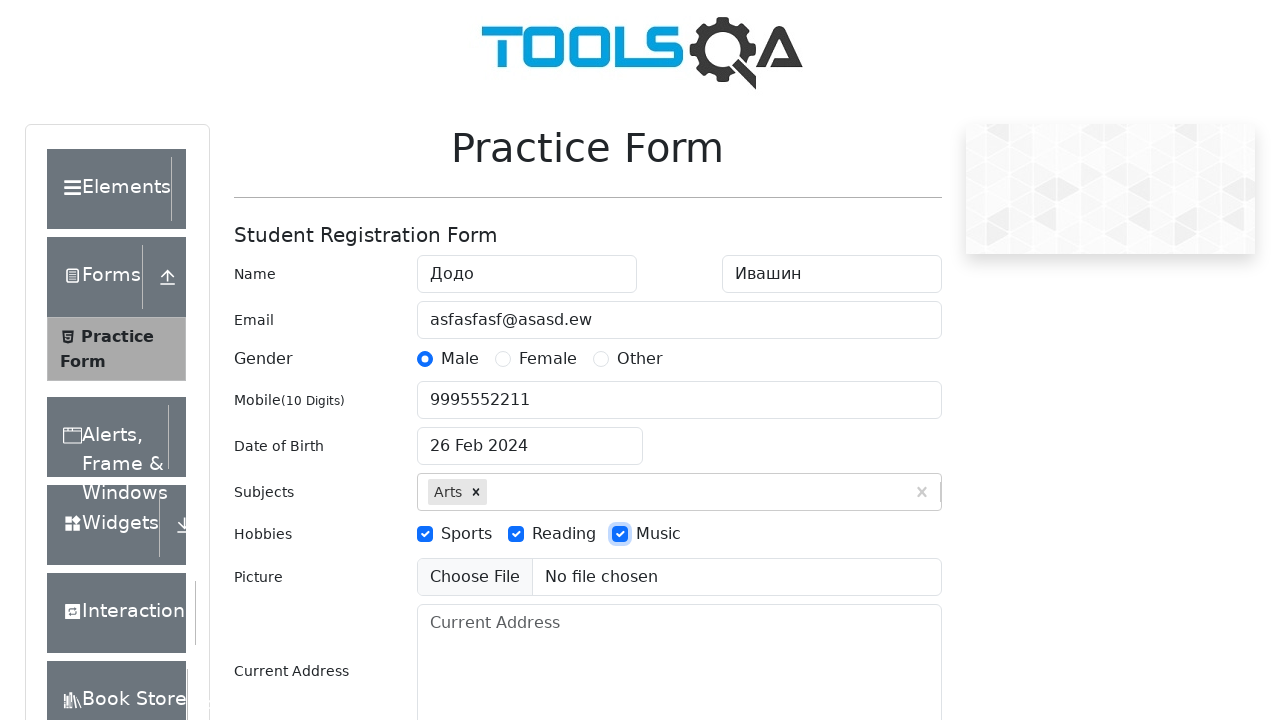

Filled current address field with 'Россия, г. Странный, ул. Илоны, д. 114' on #currentAddress
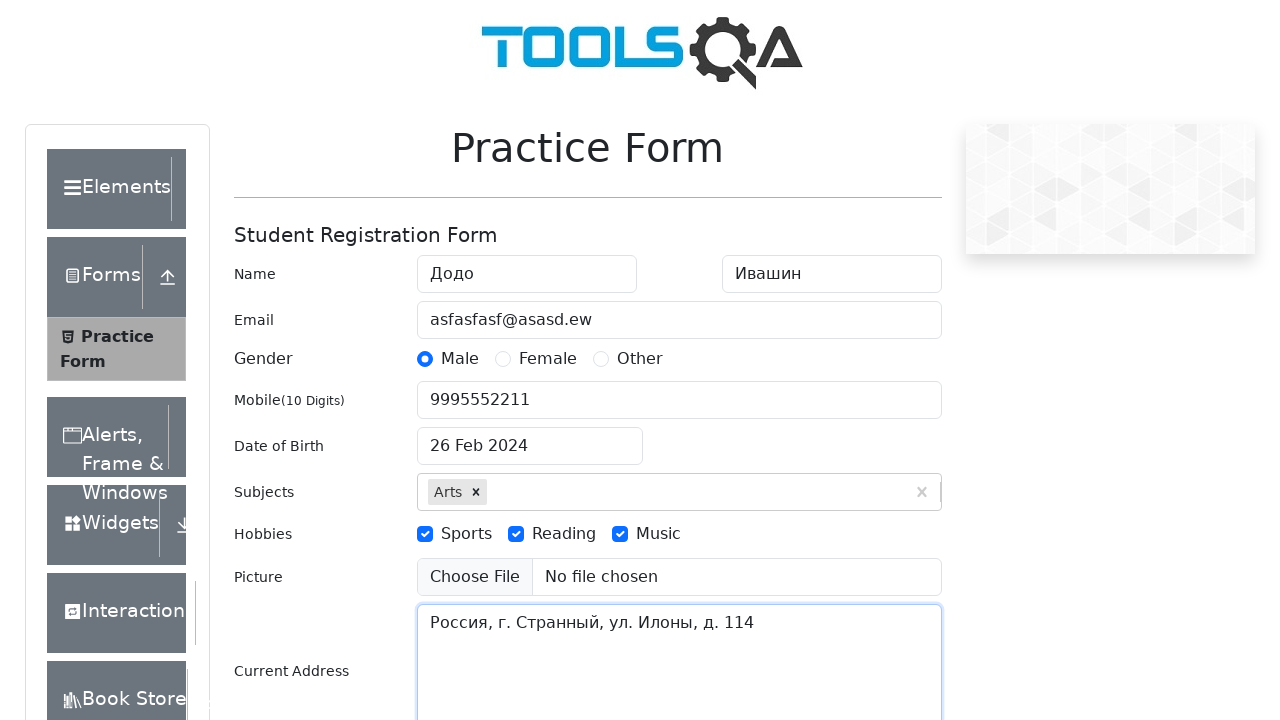

Clicked state selector dropdown at (527, 437) on #state
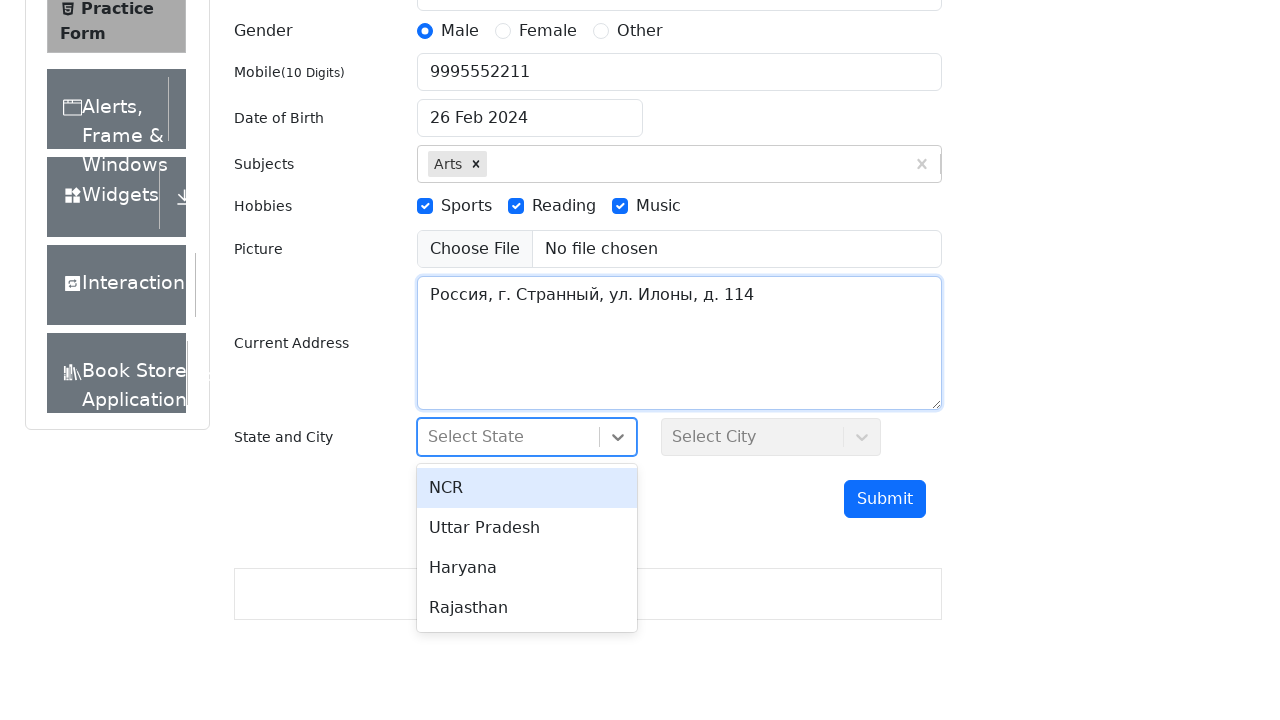

Selected NCR state at (527, 488) on #react-select-3-option-0
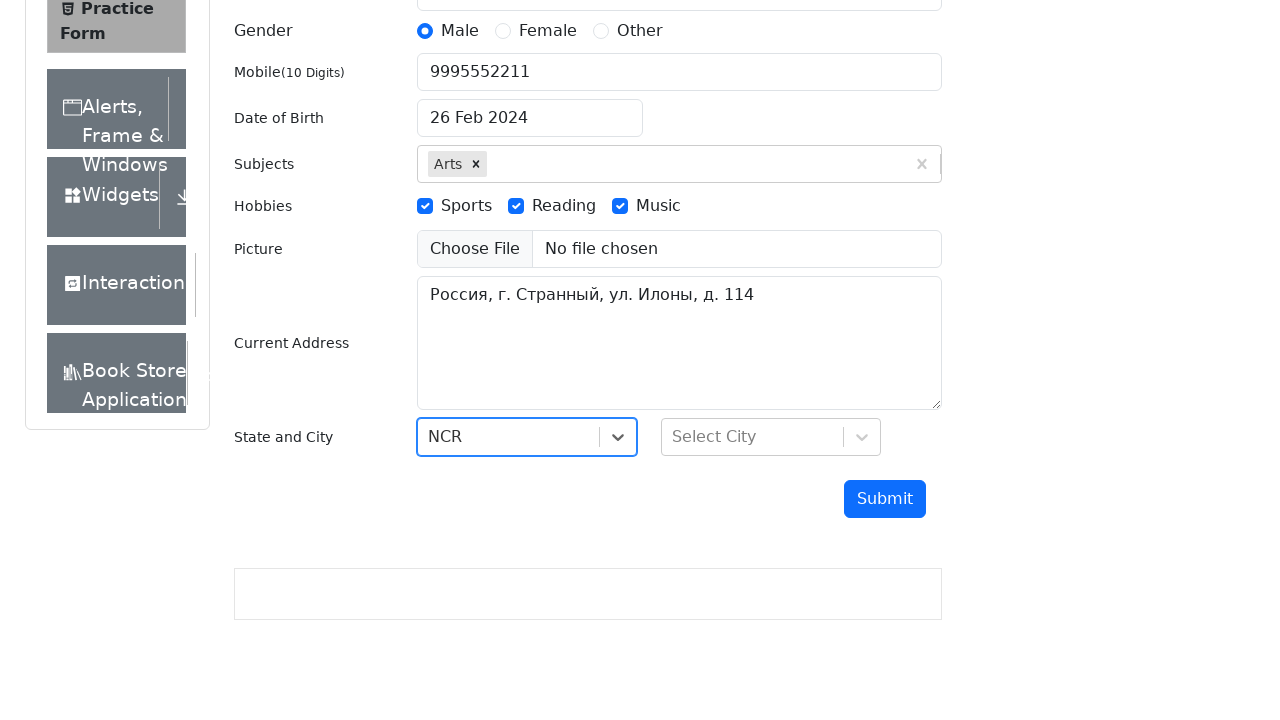

Clicked city selector dropdown at (771, 437) on #city
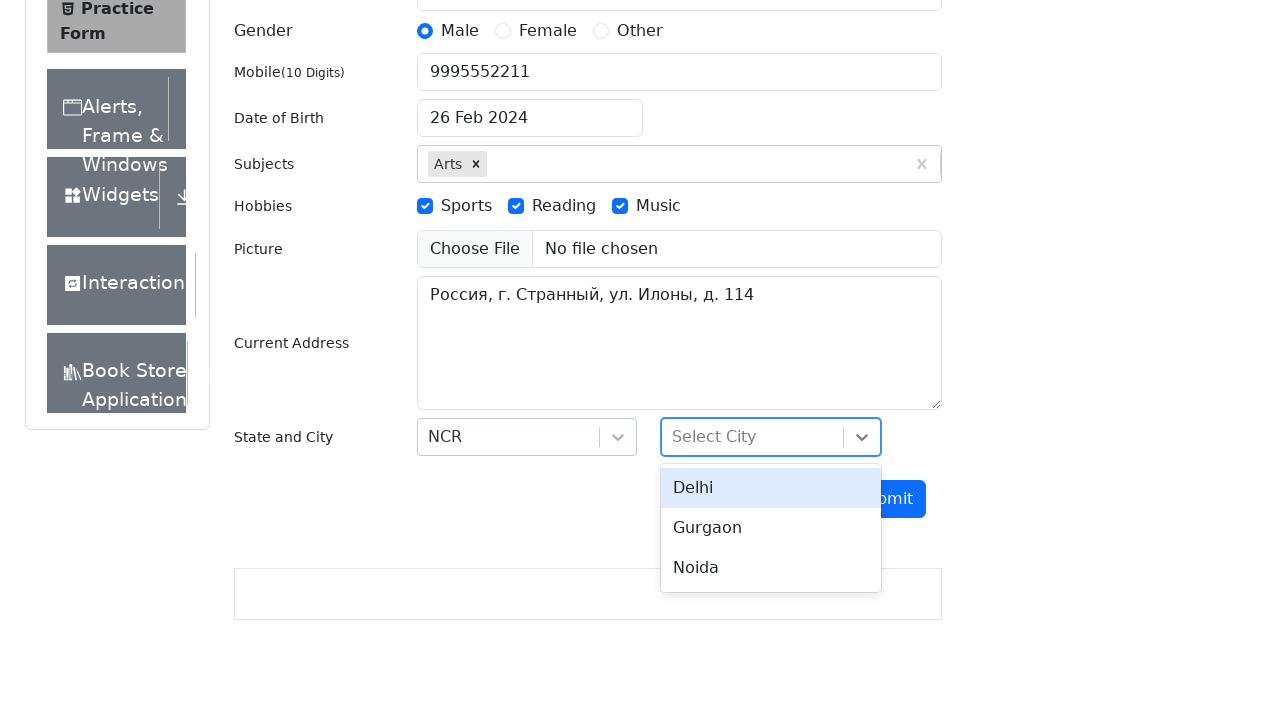

Selected Delhi city at (771, 488) on #react-select-4-option-0
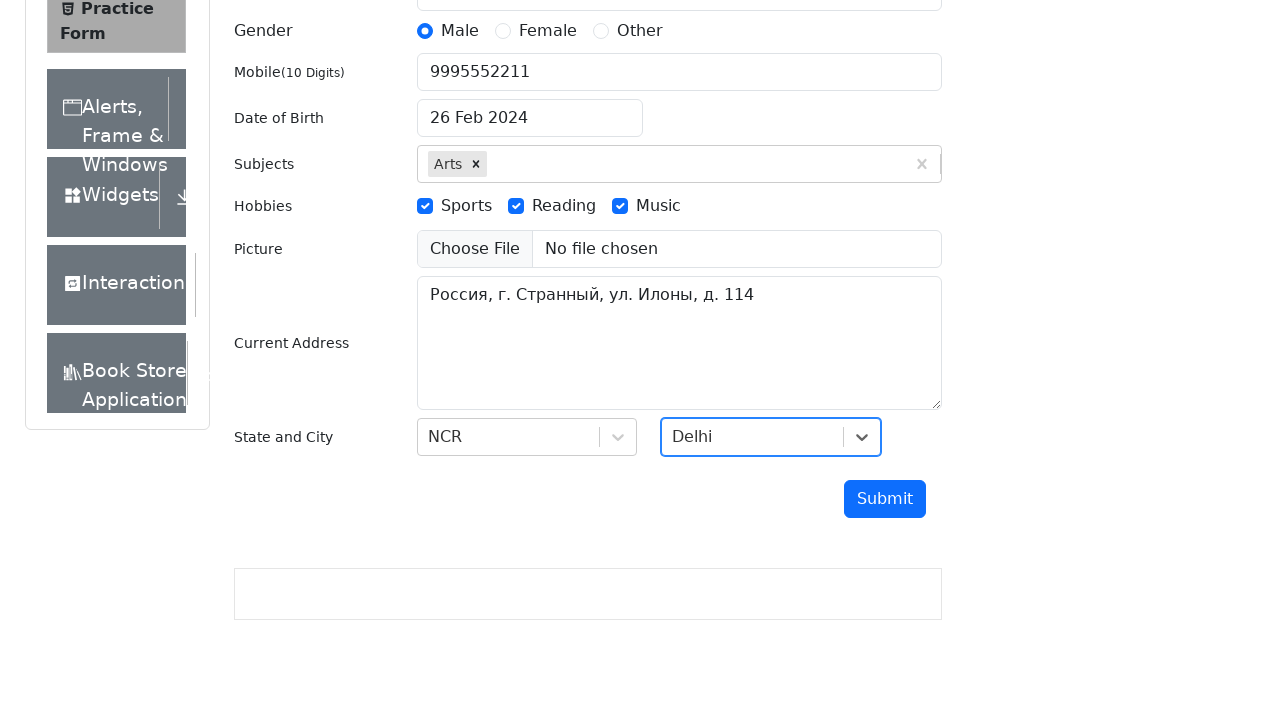

Clicked submit button to submit the form at (885, 499) on #submit
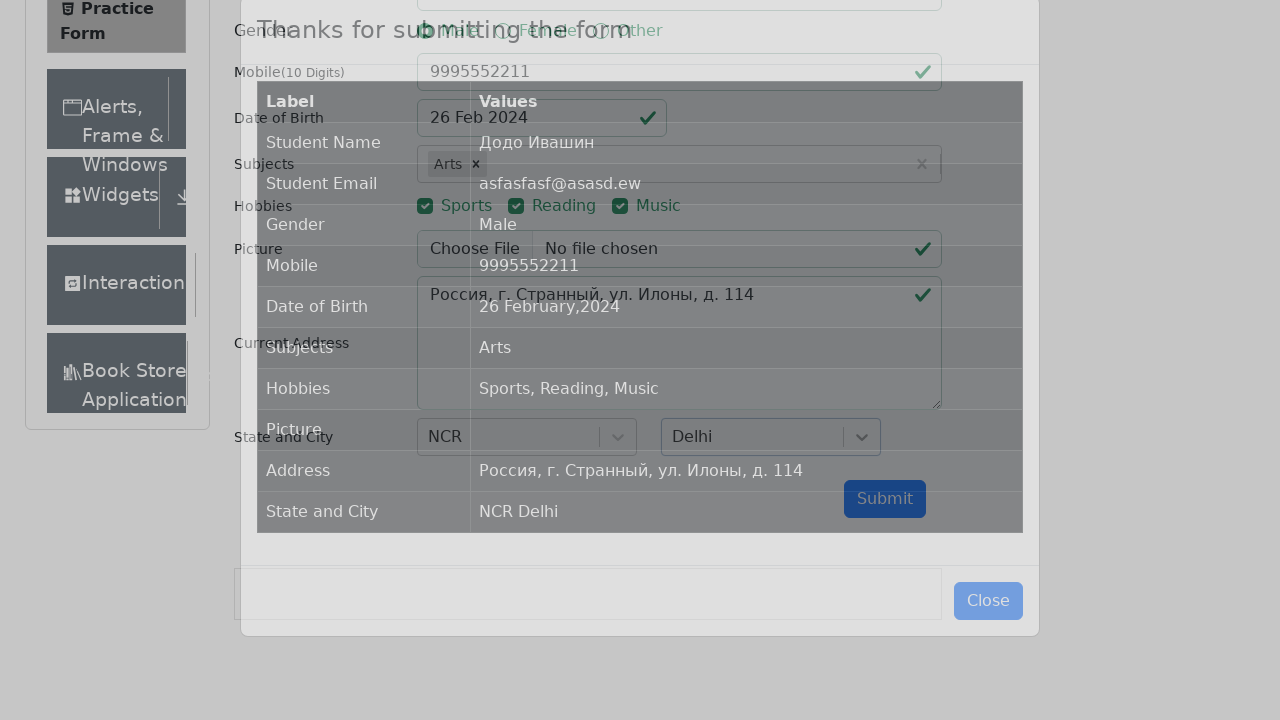

Results modal content loaded
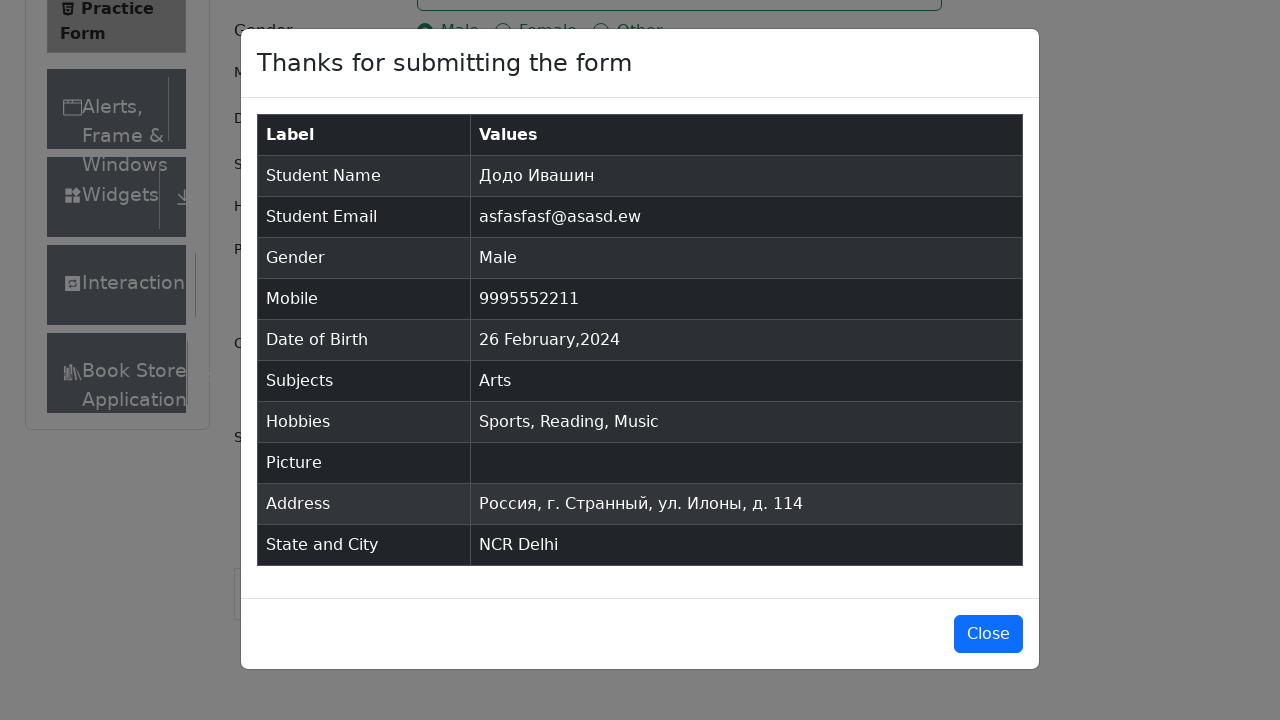

Form submission confirmation message displayed
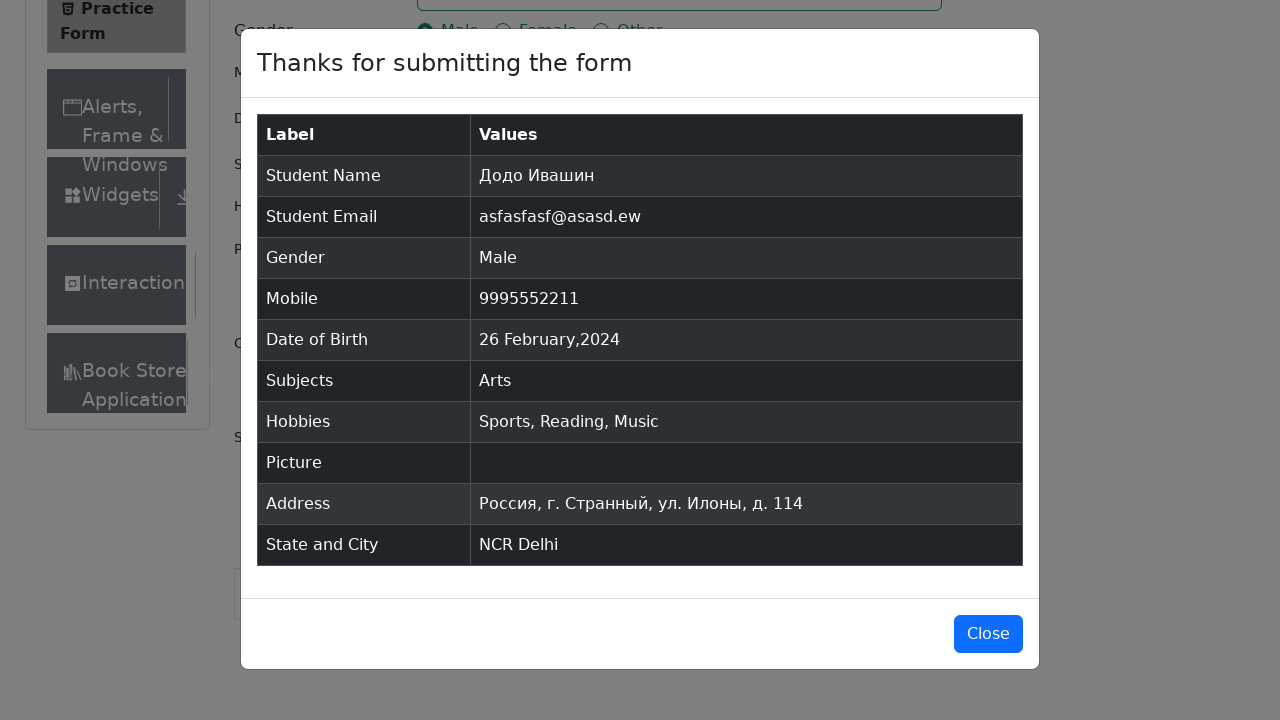

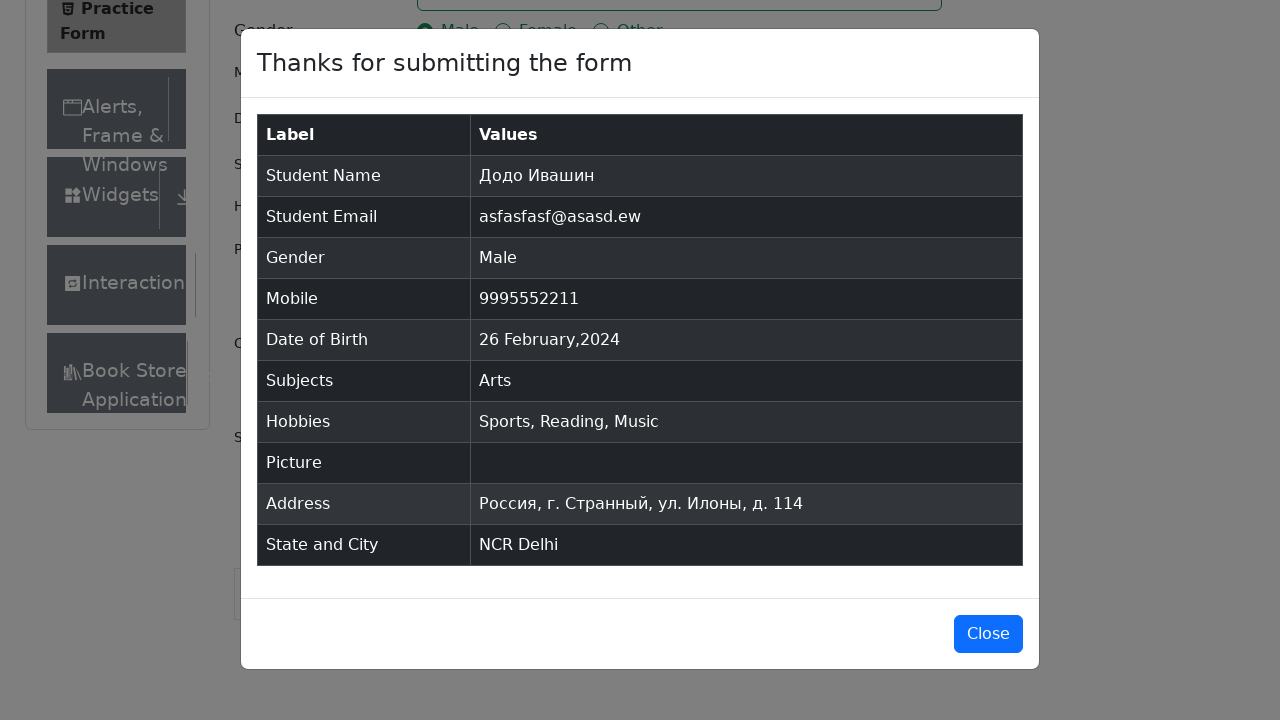